Navigates to a YouTube video and presses the spacebar to toggle play/pause on the video player.

Starting URL: https://www.youtube.com/watch?v=dQw4w9WgXcQ&ab_channel=RickAstley

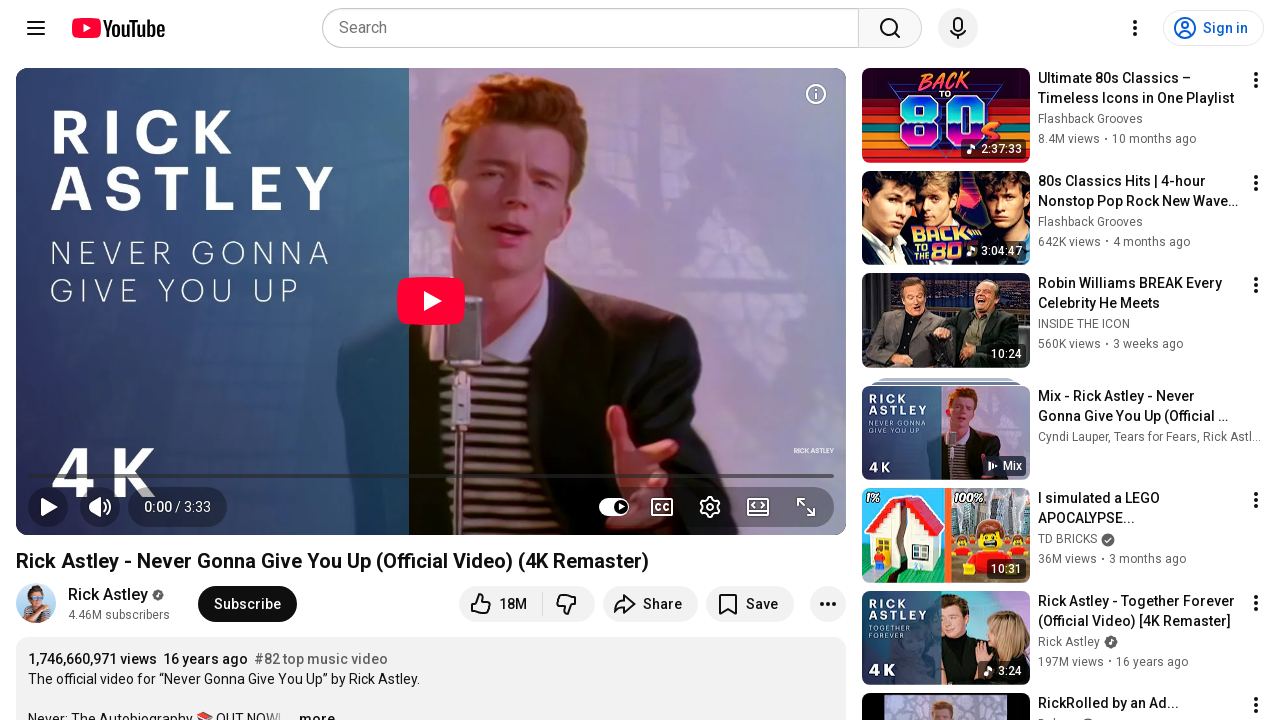

Navigated to YouTube video URL
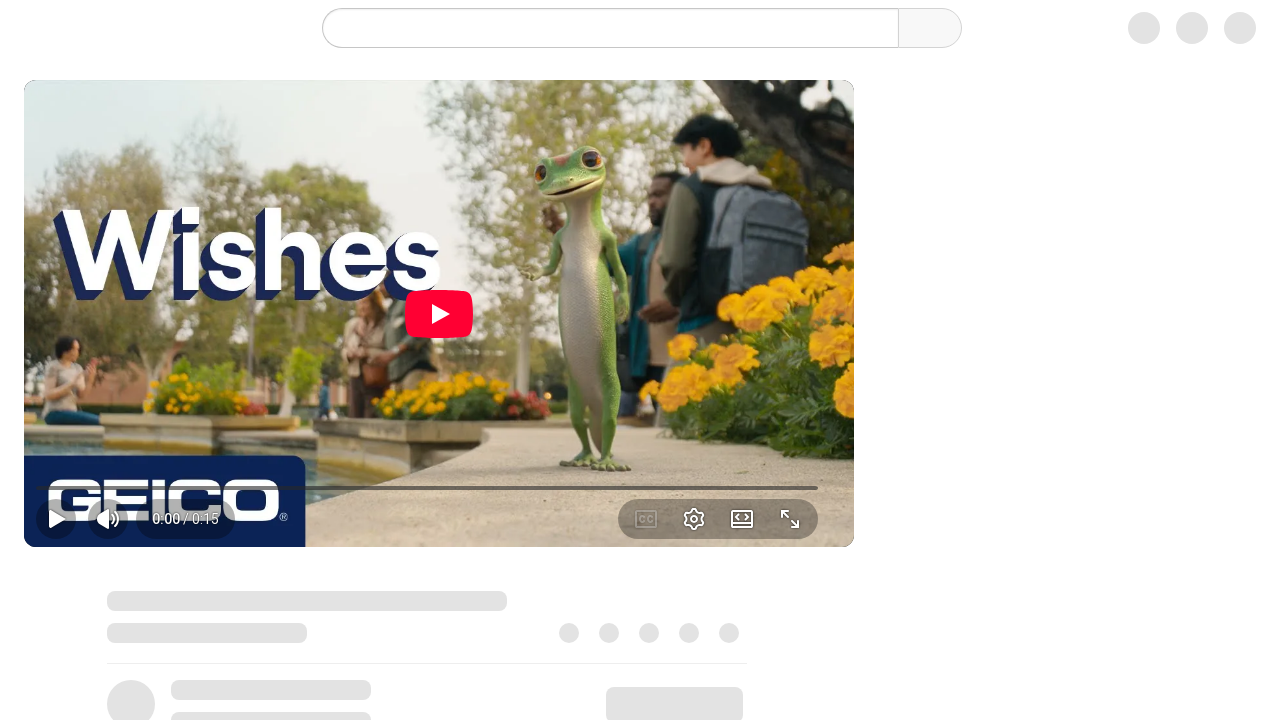

Video element loaded on the page
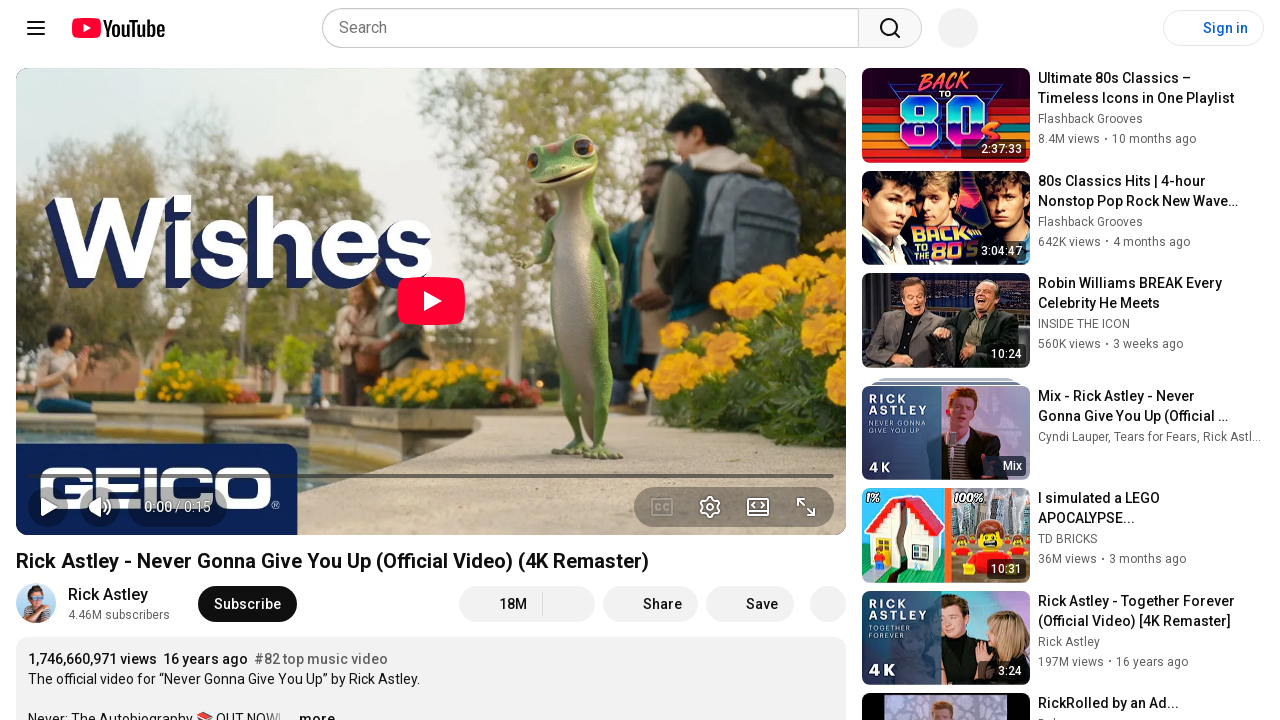

Waited 2 seconds for page initialization
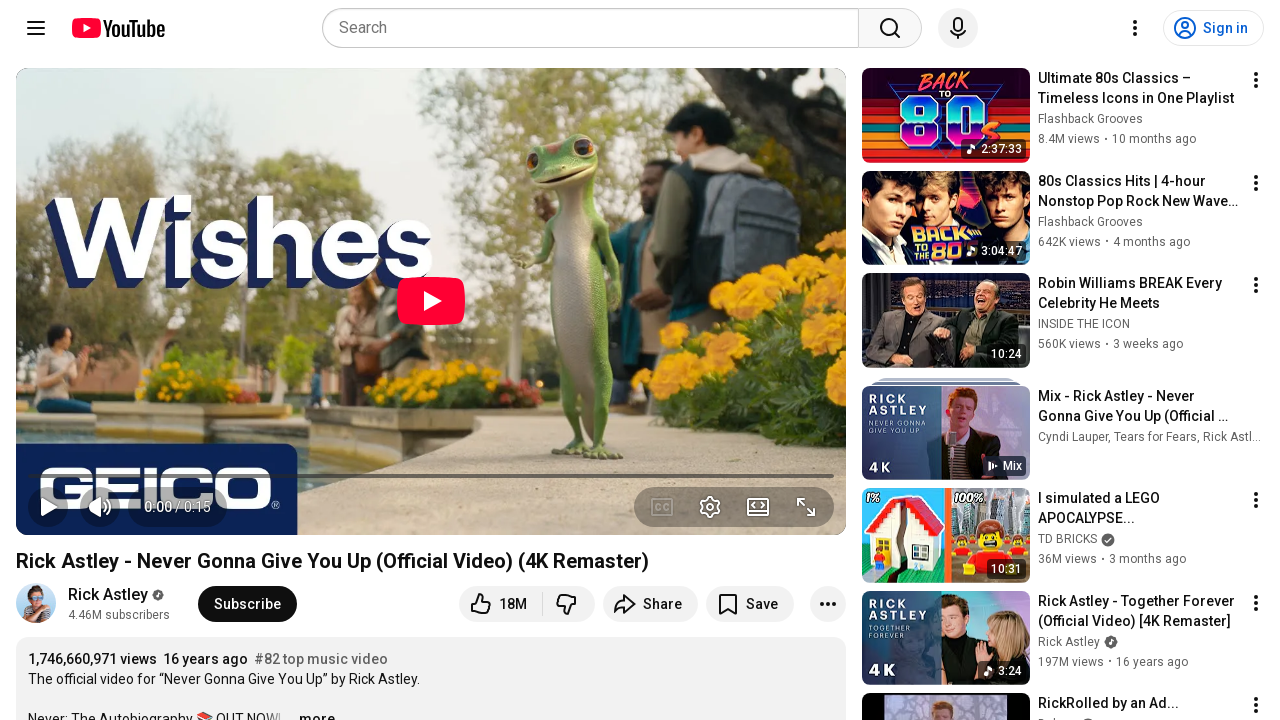

Pressed spacebar to toggle play/pause on video player
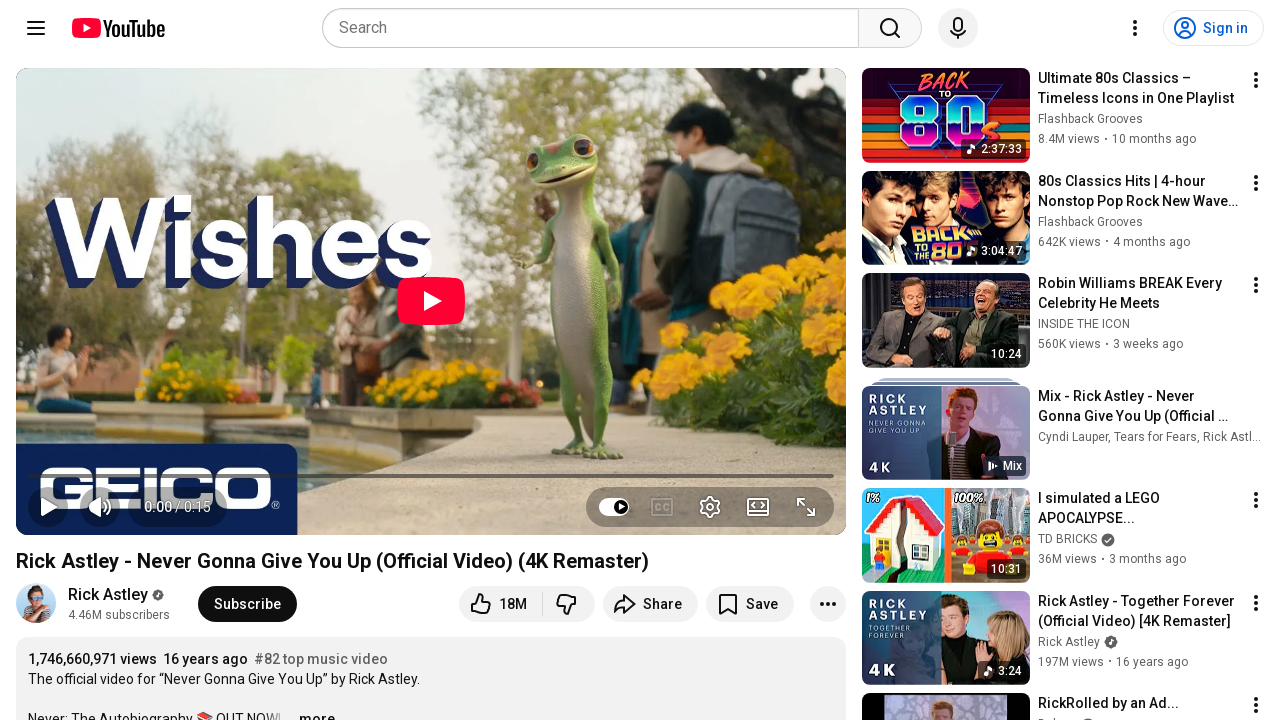

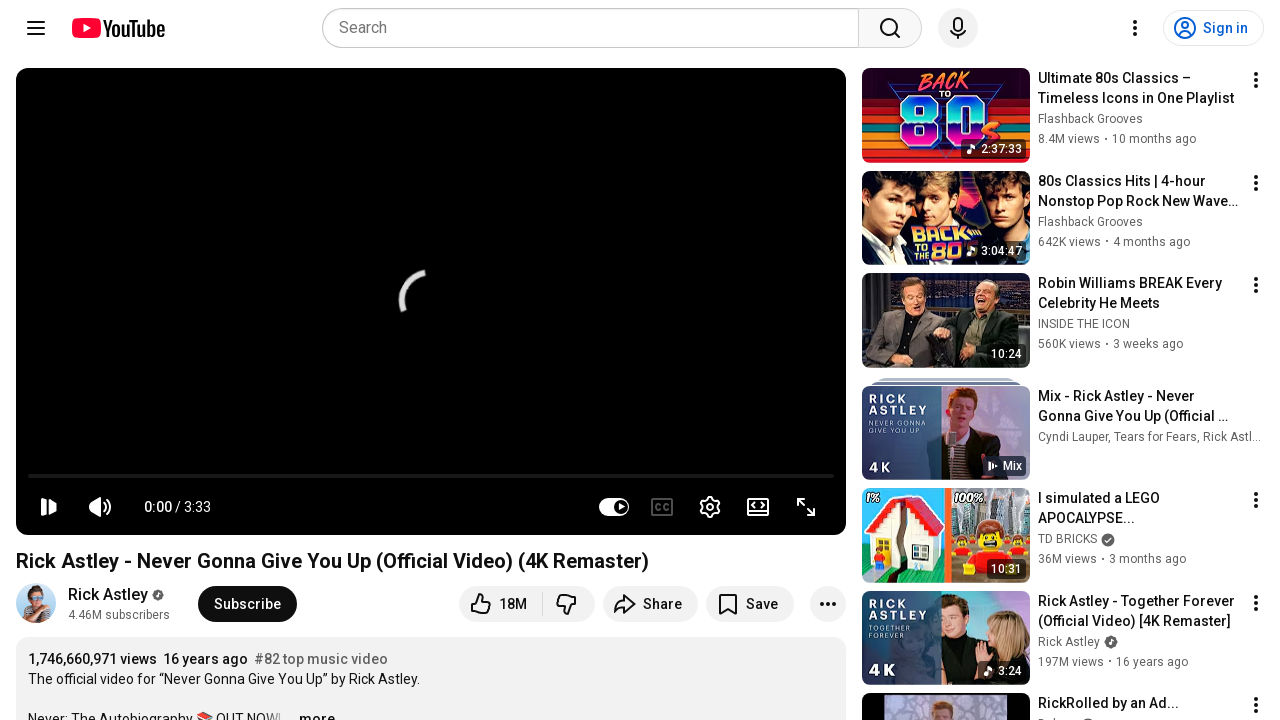